Clicks the Privacy/Impressum link and verifies navigation to the impressum page

Starting URL: https://www.99-bottles-of-beer.net/

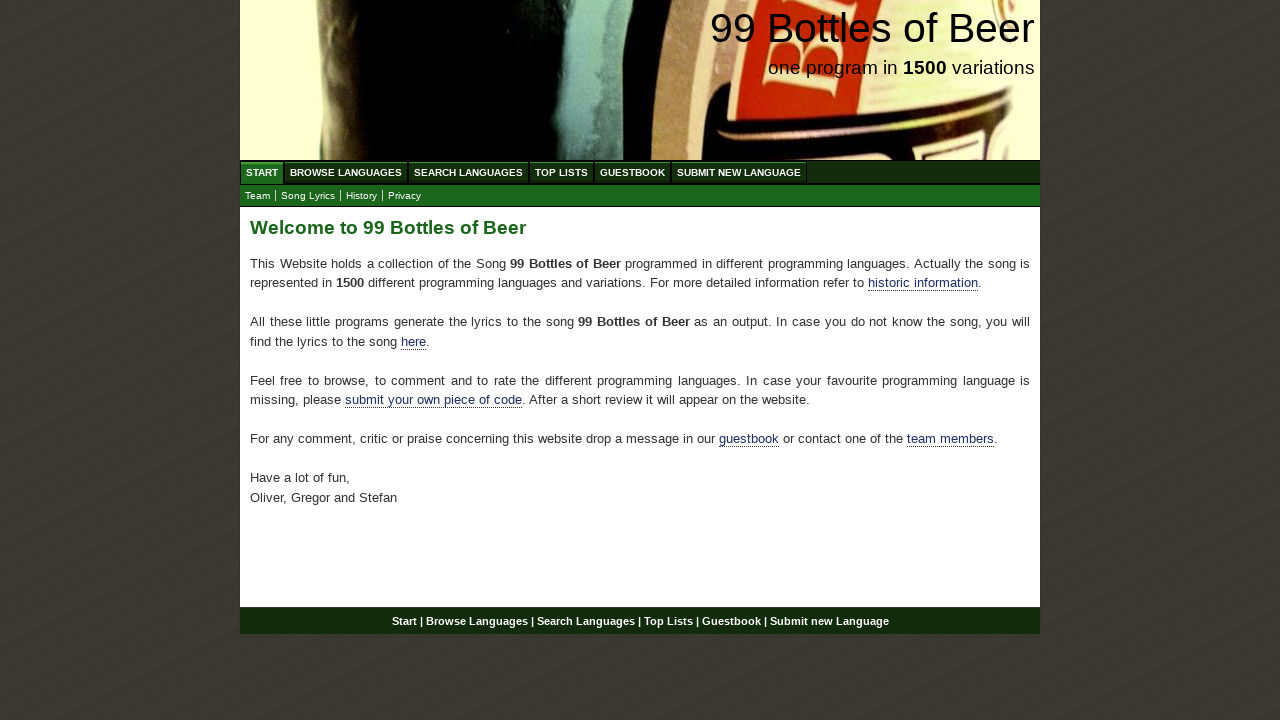

Clicked the Privacy/Impressum link at (404, 196) on a[href='impressum.html']
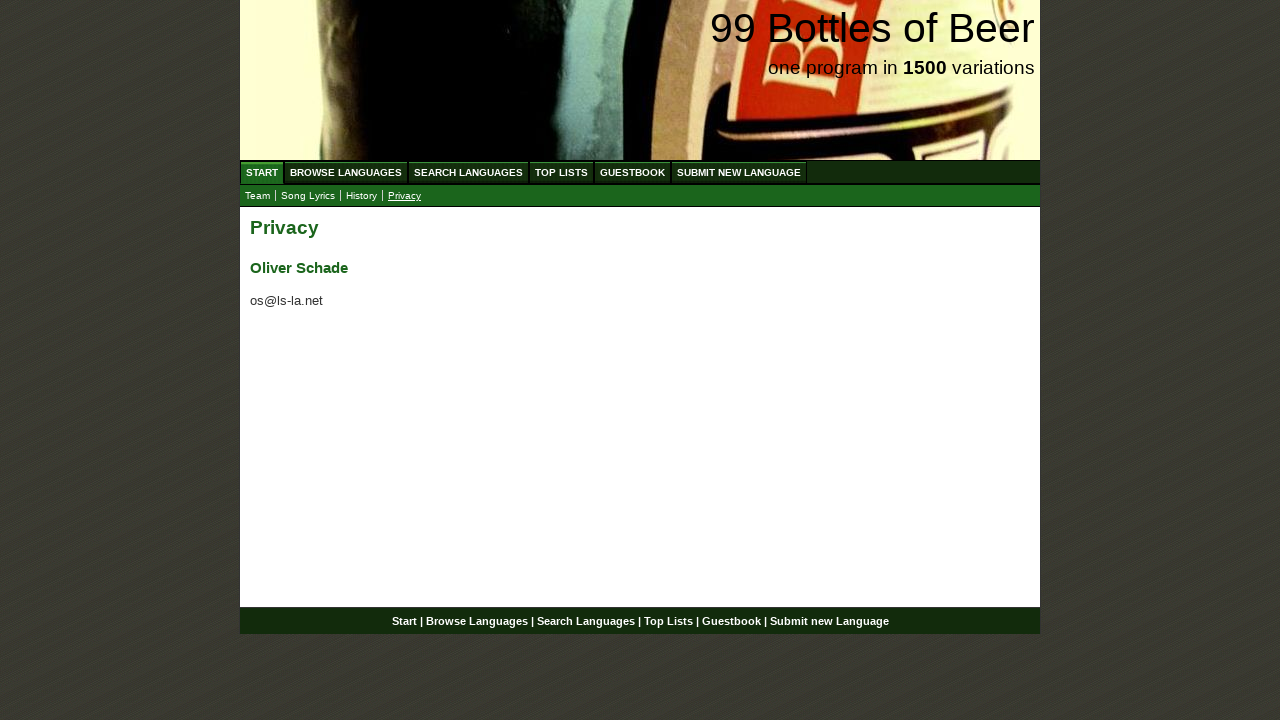

Waited for page to load (networkidle)
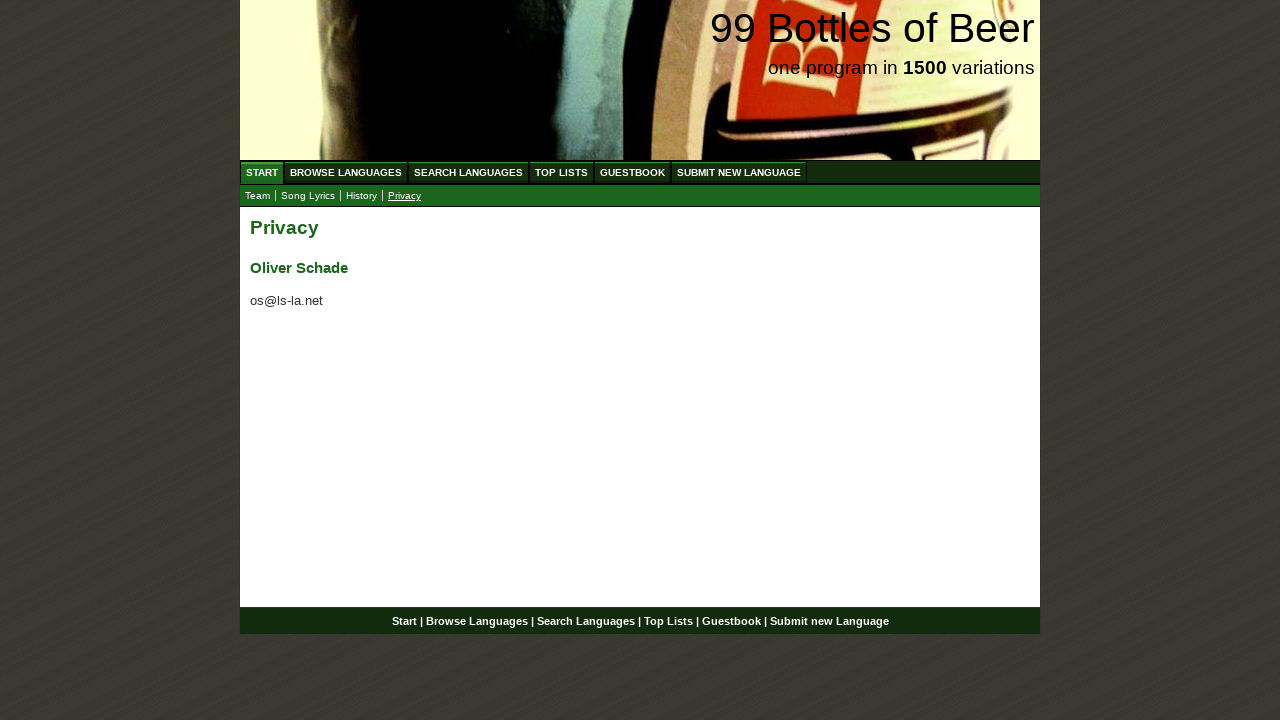

Verified navigation to impressum page
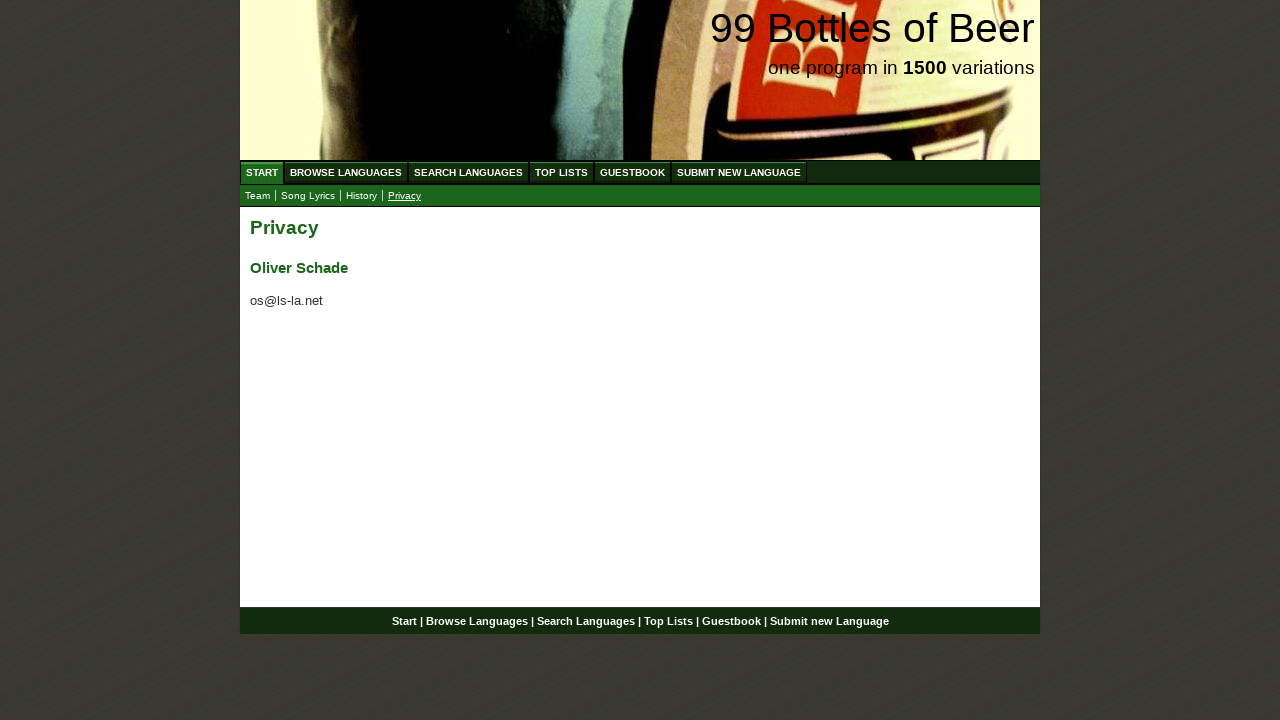

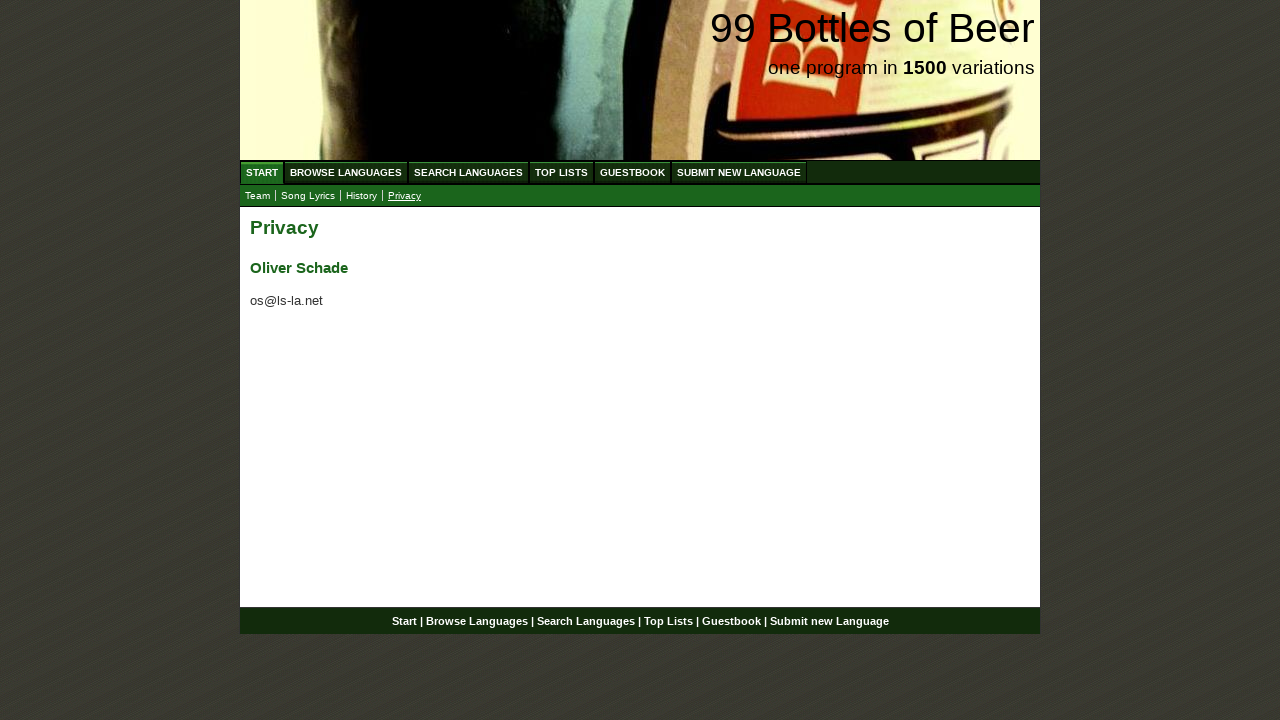